Tests the contact form validation by attempting to submit without required fields, then filling in all fields and verifying the validation message changes to success state.

Starting URL: https://jupiter.cloud.planittesting.com

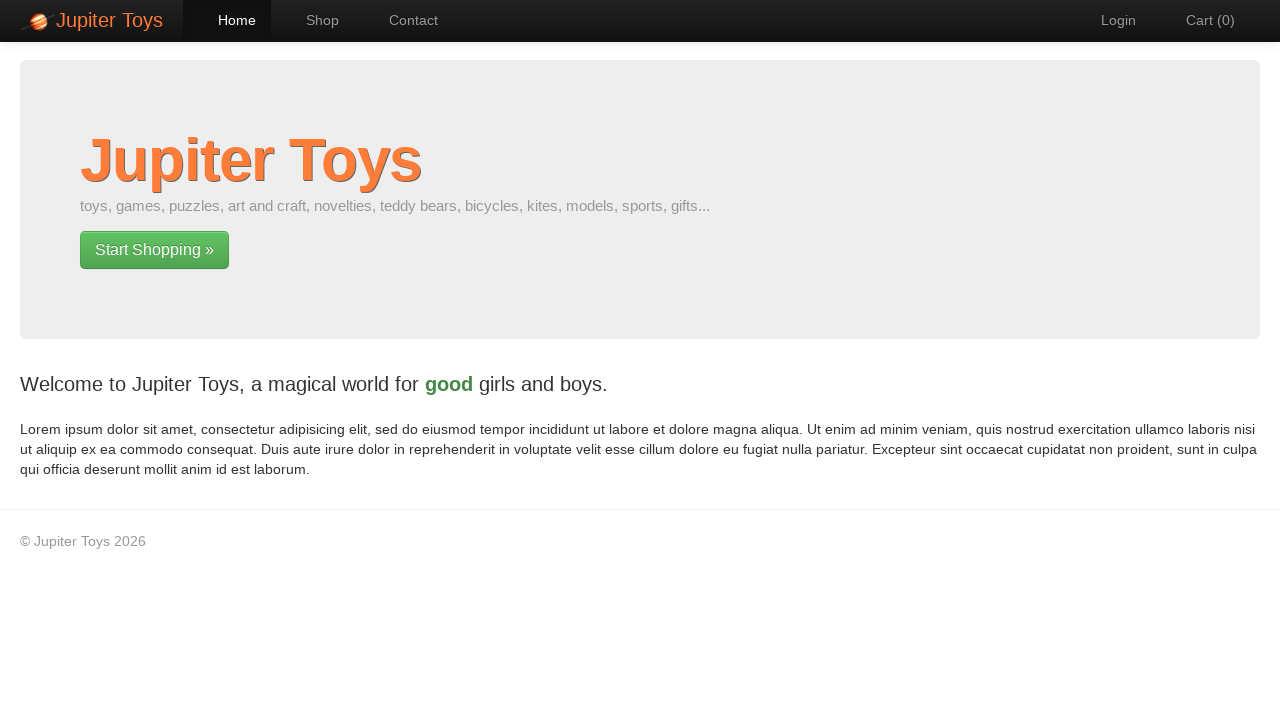

Waited for page tagline to be displayed
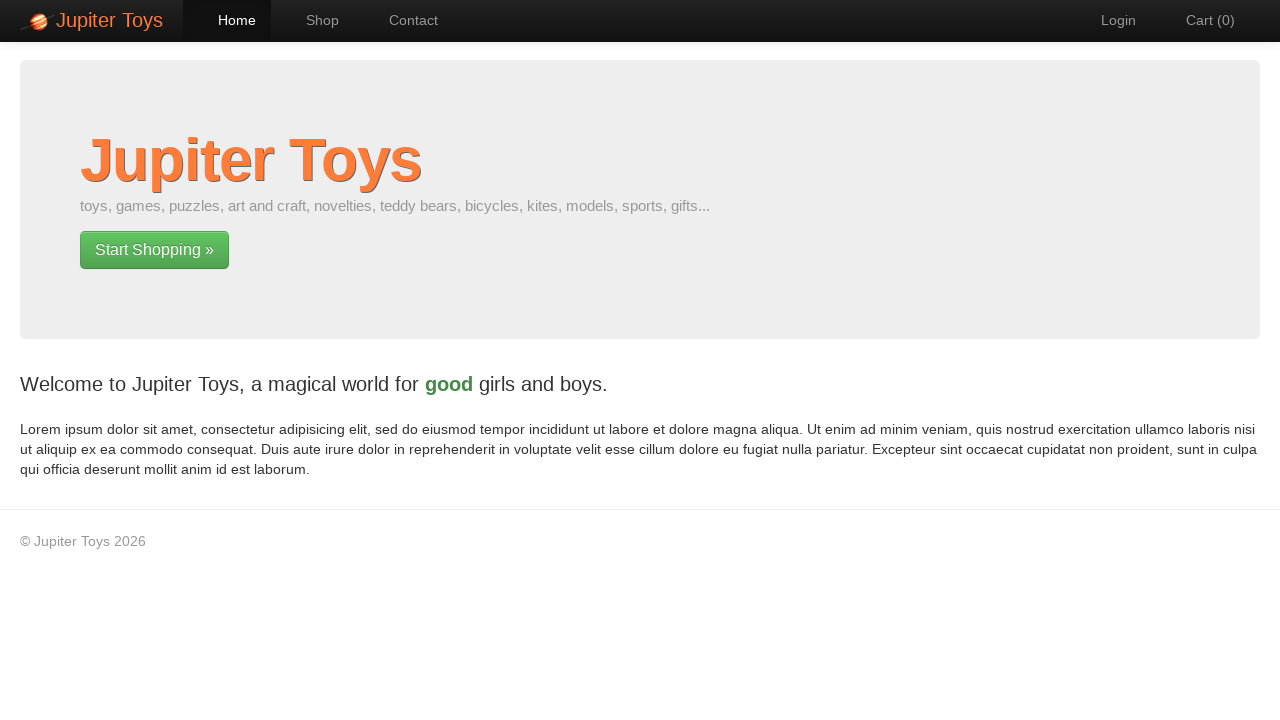

Clicked on Contact link to navigate to contact form at (404, 20) on internal:role=link[name="Contact"i]
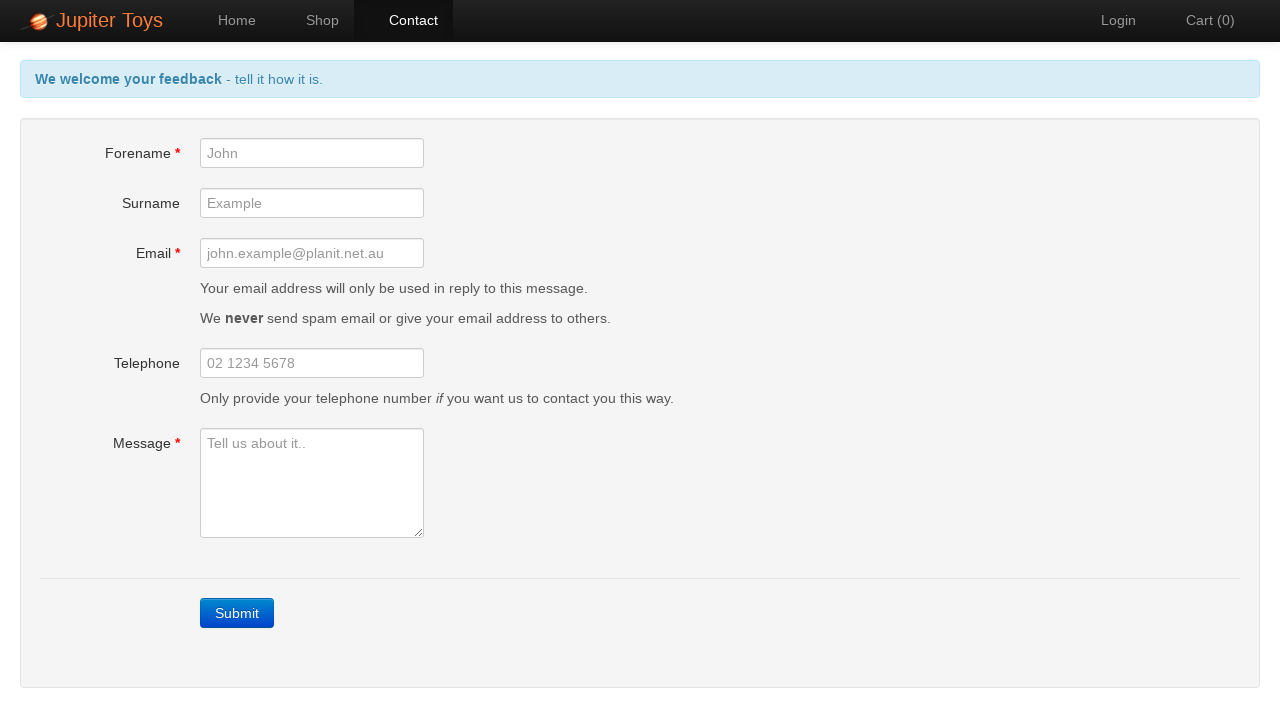

Clicked Submit button without filling required fields to trigger validation error at (237, 613) on internal:role=link[name="Submit"i]
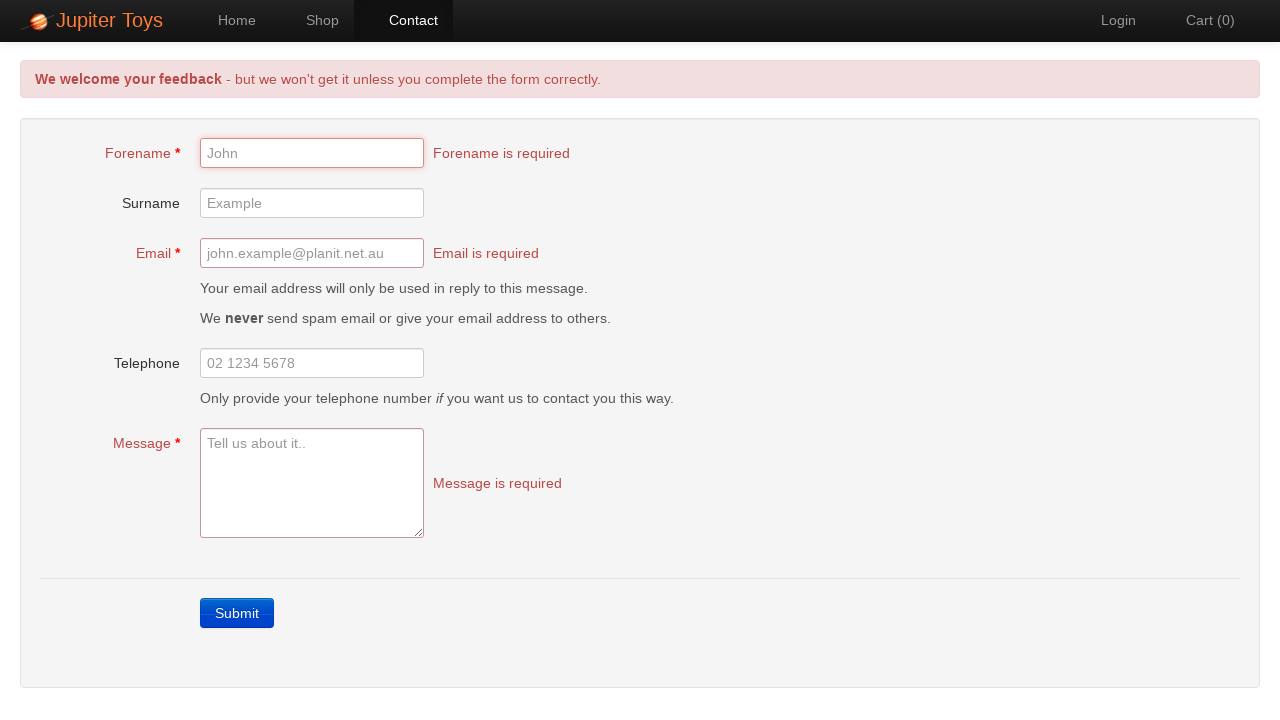

Validation error message appeared
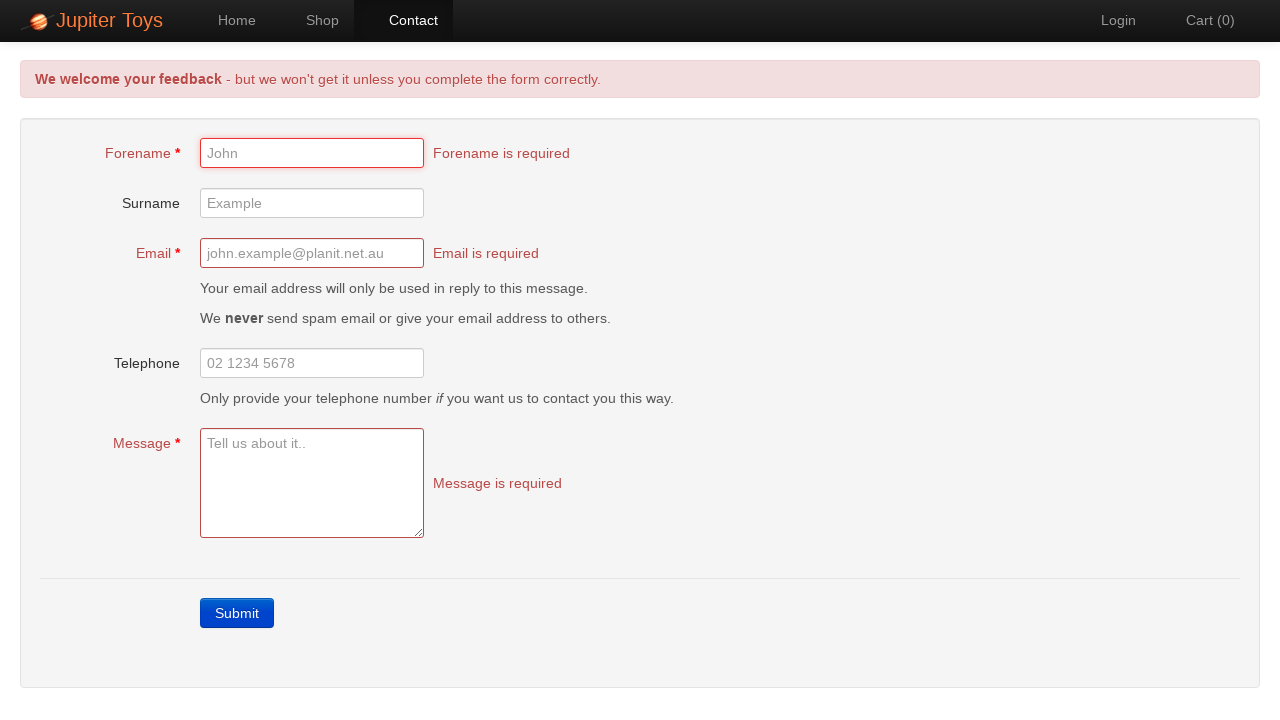

Filled forename field with 'vJ' on #forename
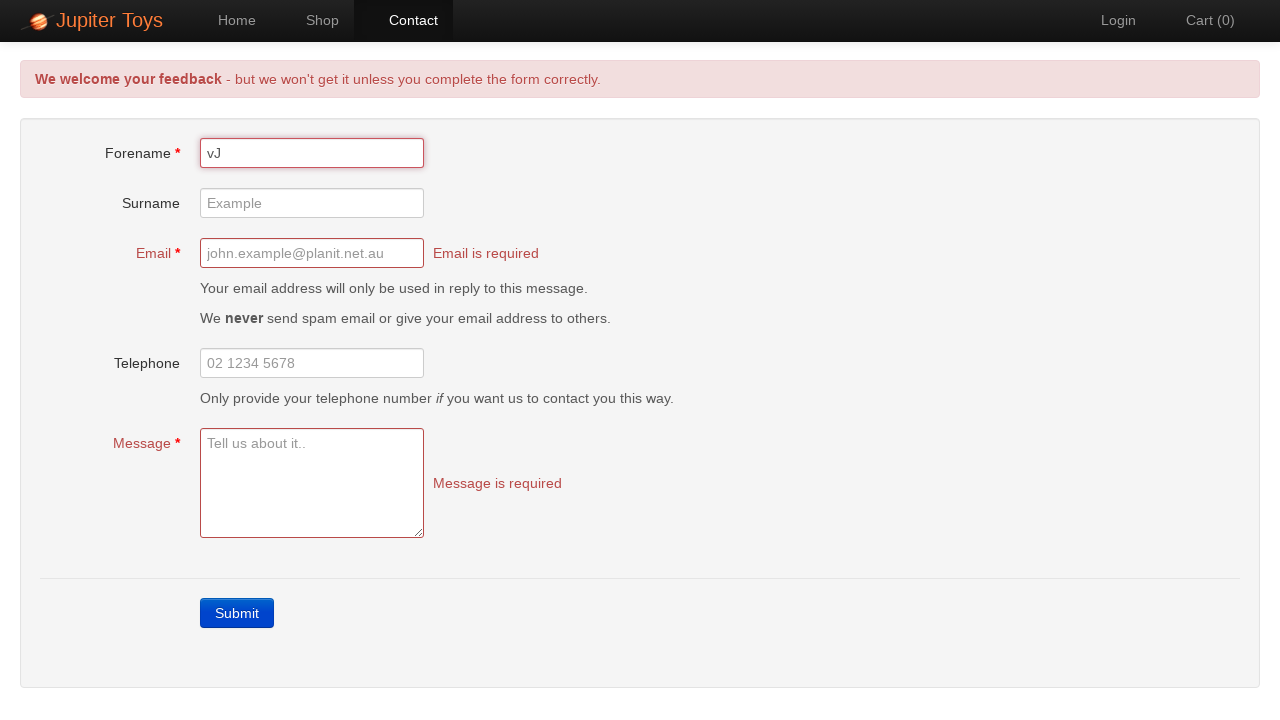

Filled email field with 'john@gmail.com' on [name='email']
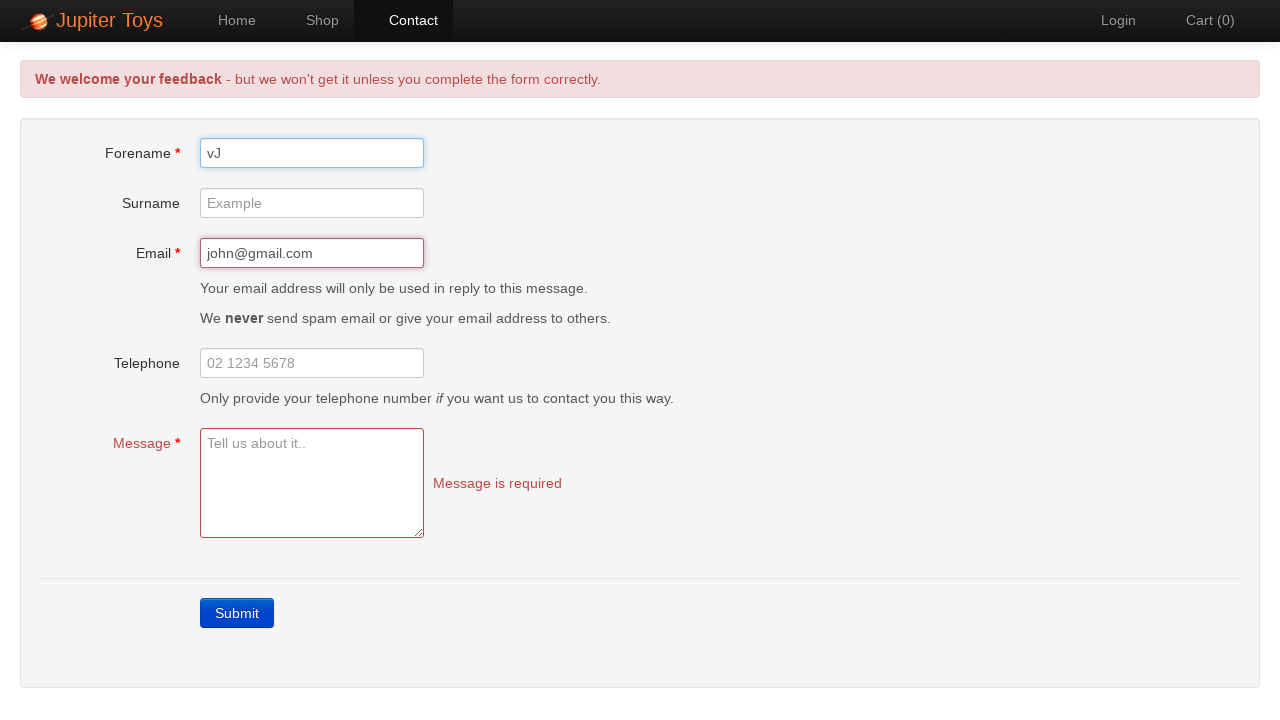

Filled telephone field with '123232424242' on internal:role=textbox[name="Telephone"i]
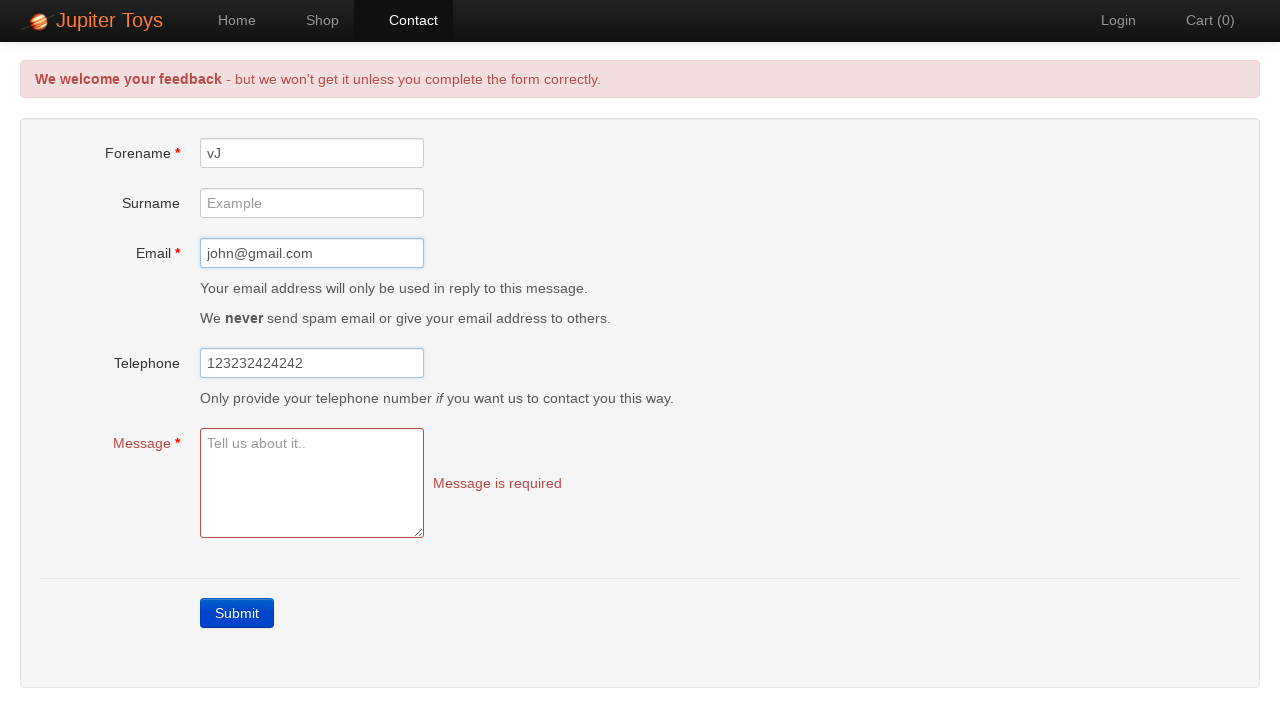

Filled message field with 'test automation' on [placeholder='Tell us about it..']
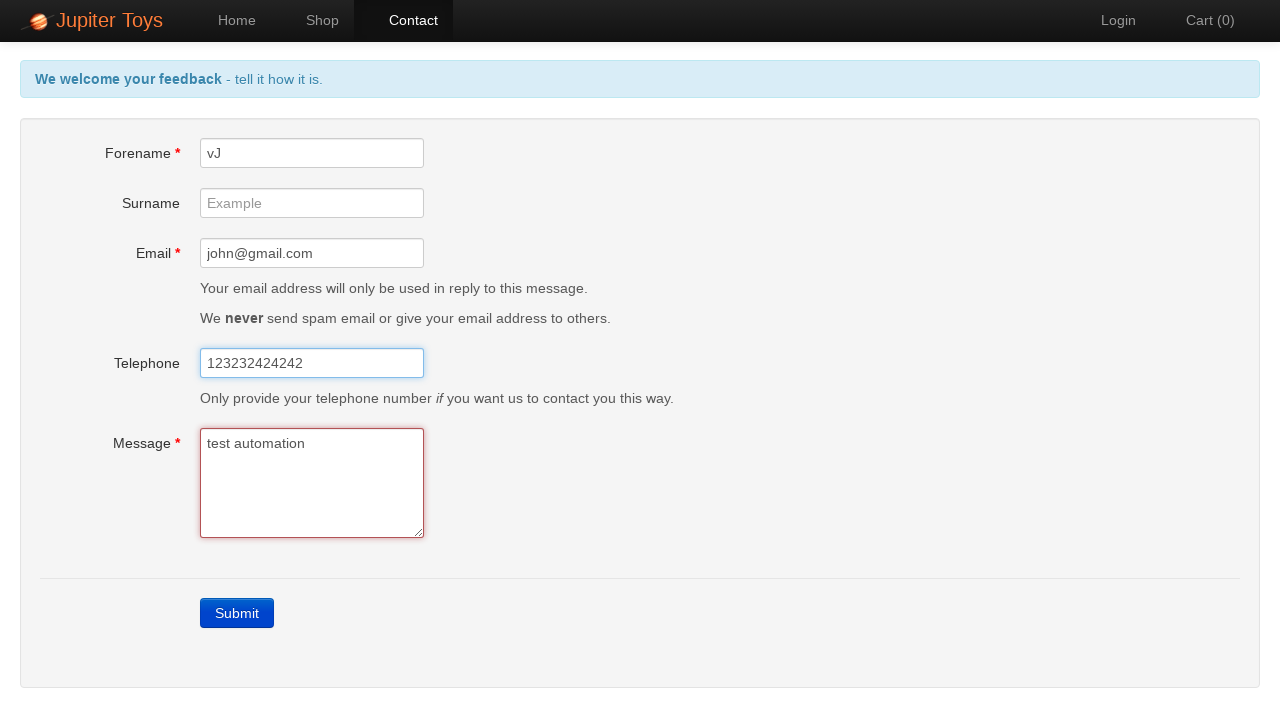

Clicked header message area to trigger validation update at (640, 79) on internal:text="We welcome your feedback -"i
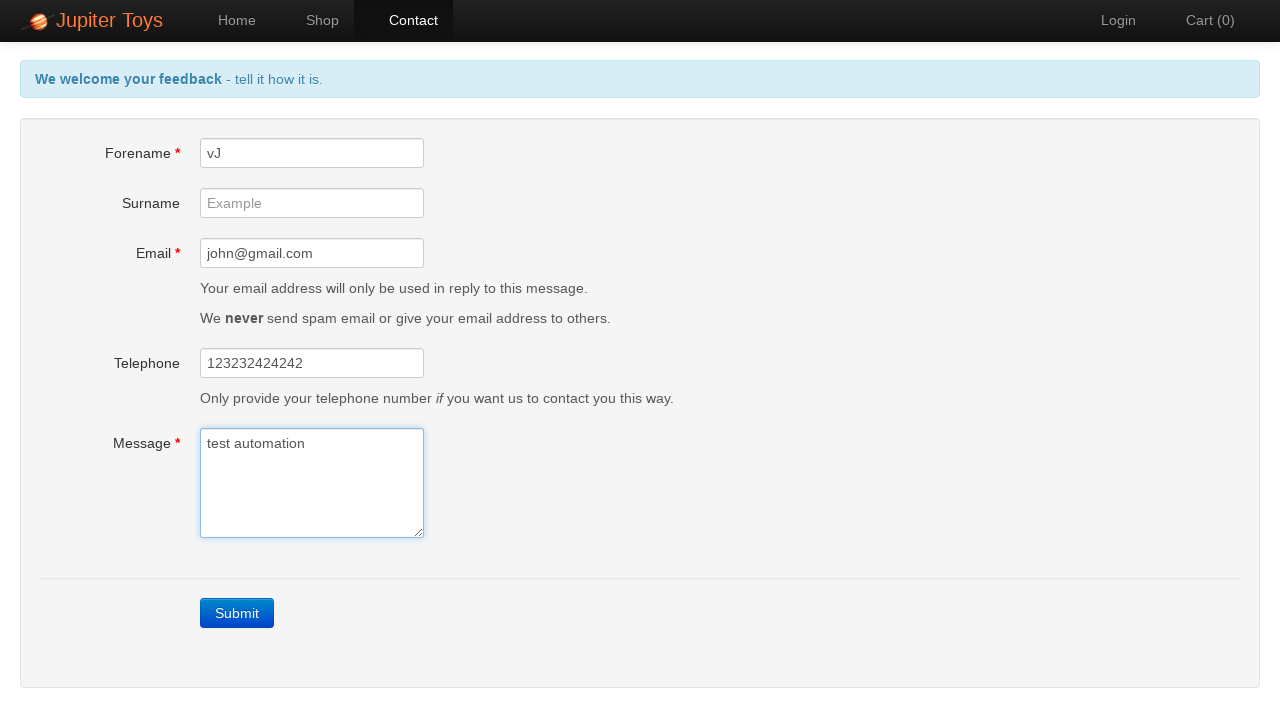

Validation message updated to success state
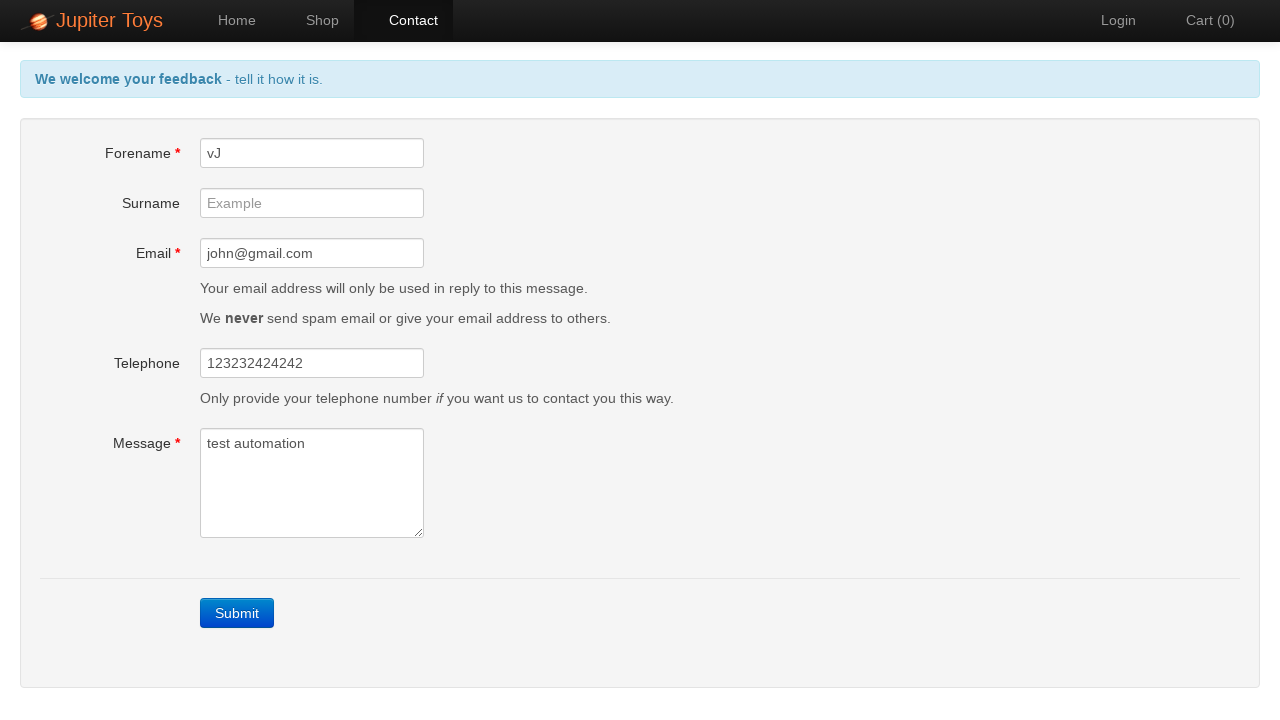

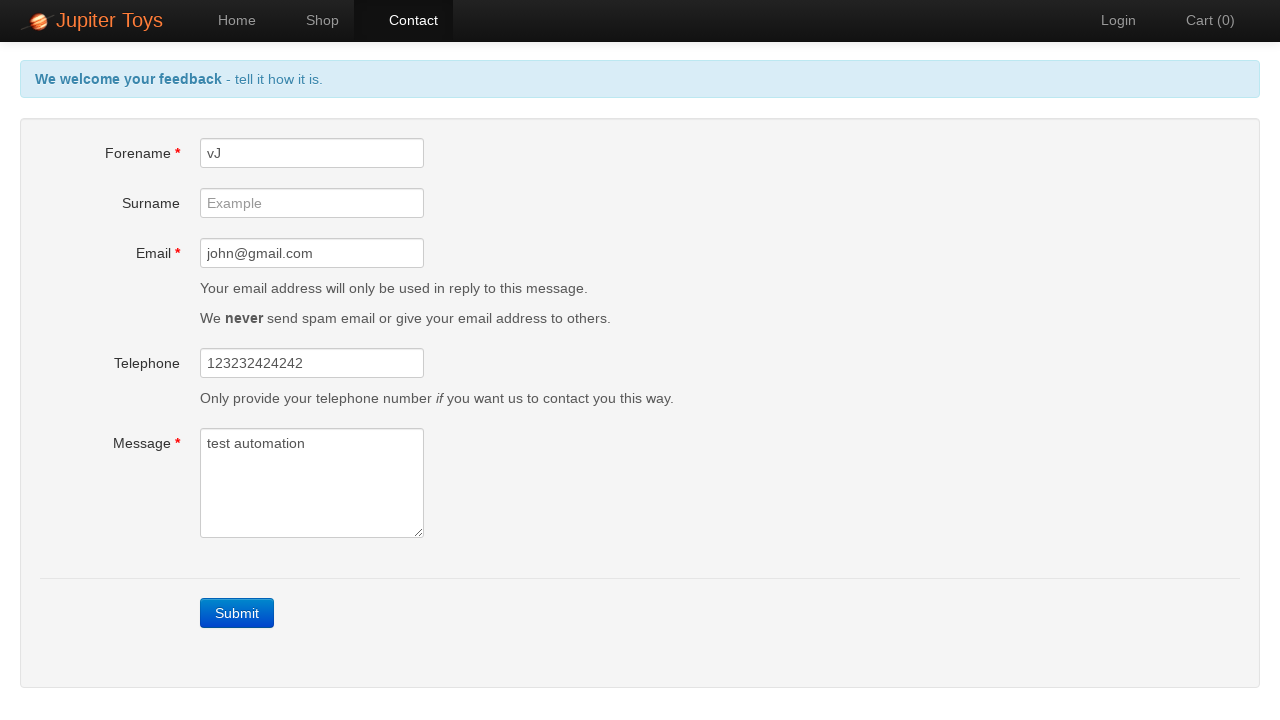